Tests dropdown selection functionality by selecting options using different methods (index, visible text, and value)

Starting URL: https://the-internet.herokuapp.com/dropdown

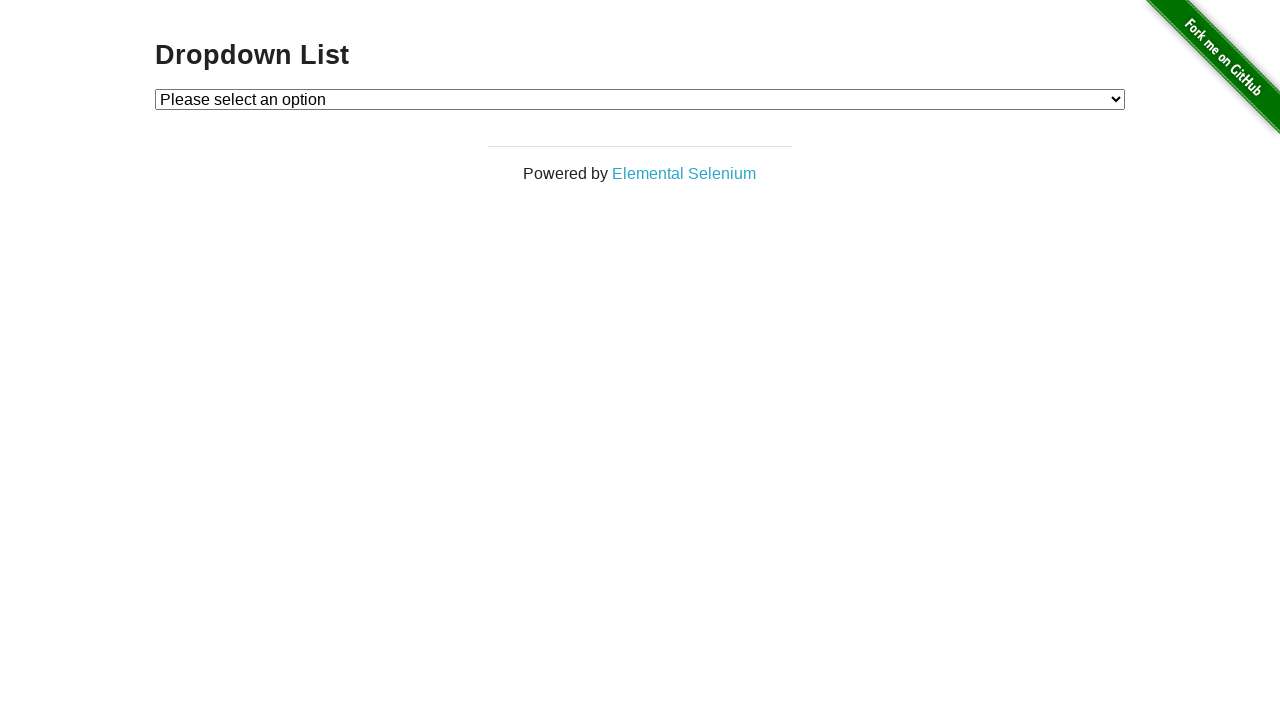

Located the dropdown element
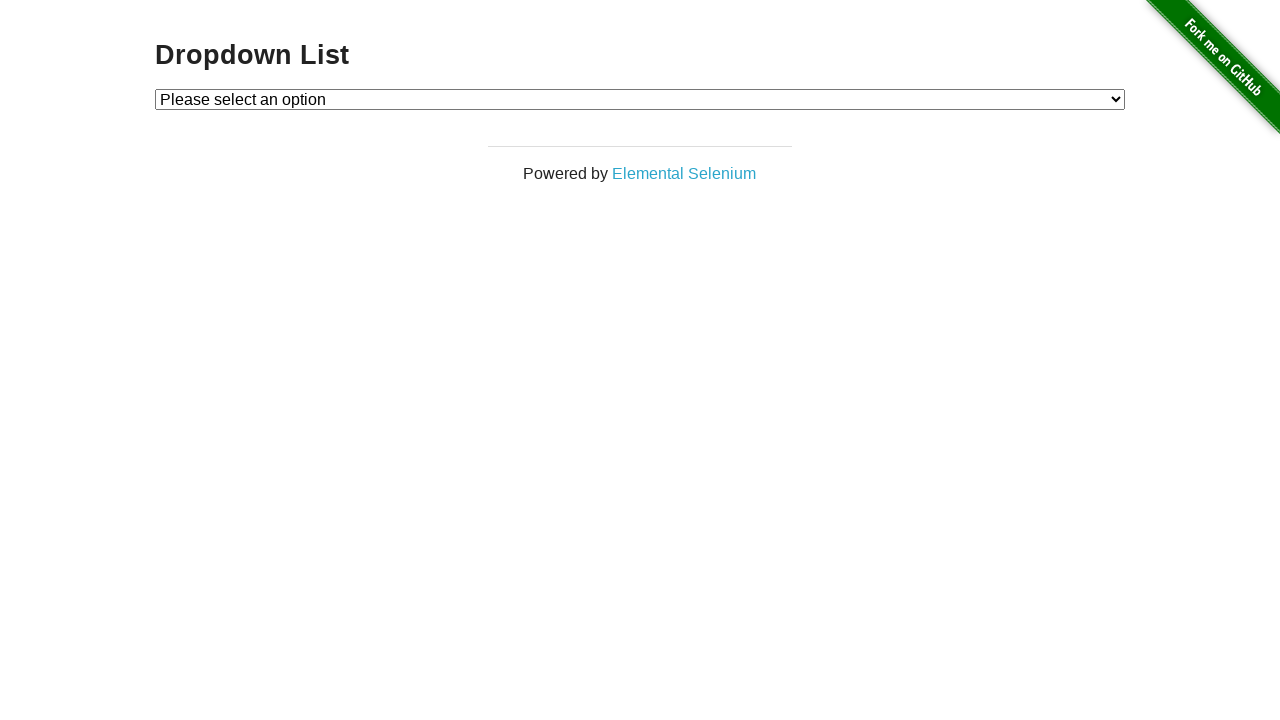

Selected Option 1 by index (index 1) on select#dropdown
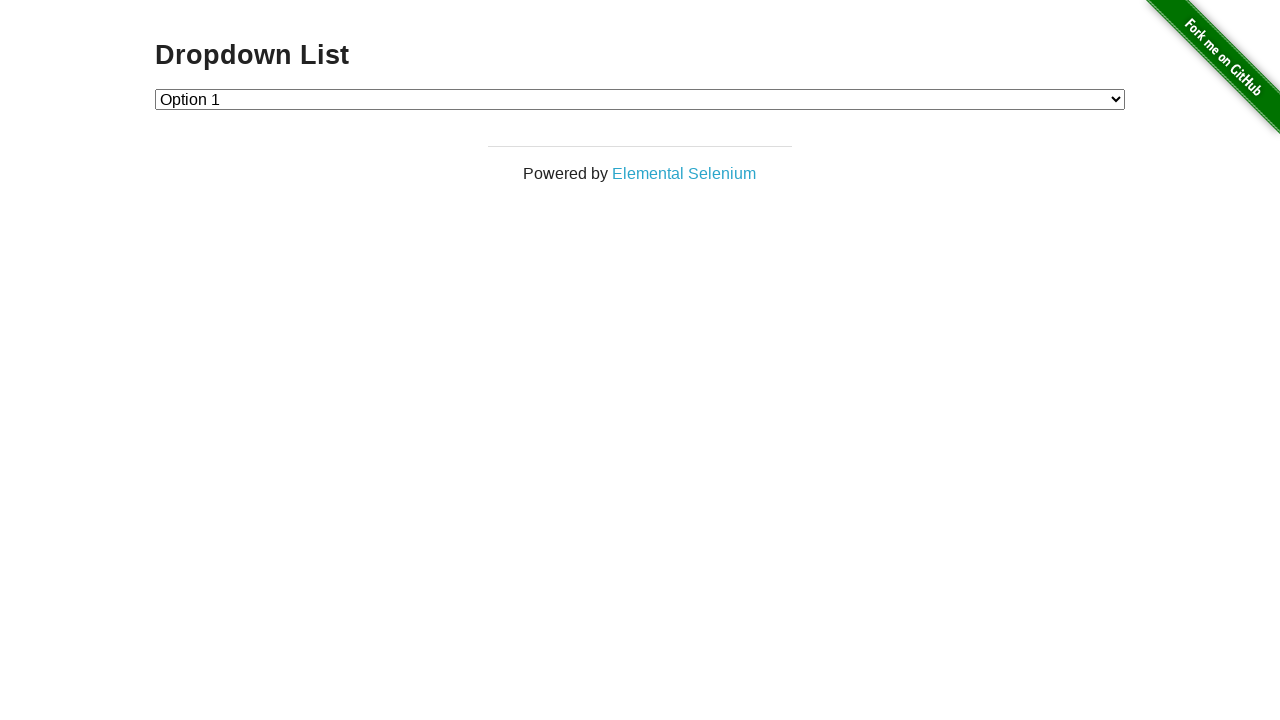

Selected Option 2 by visible text on select#dropdown
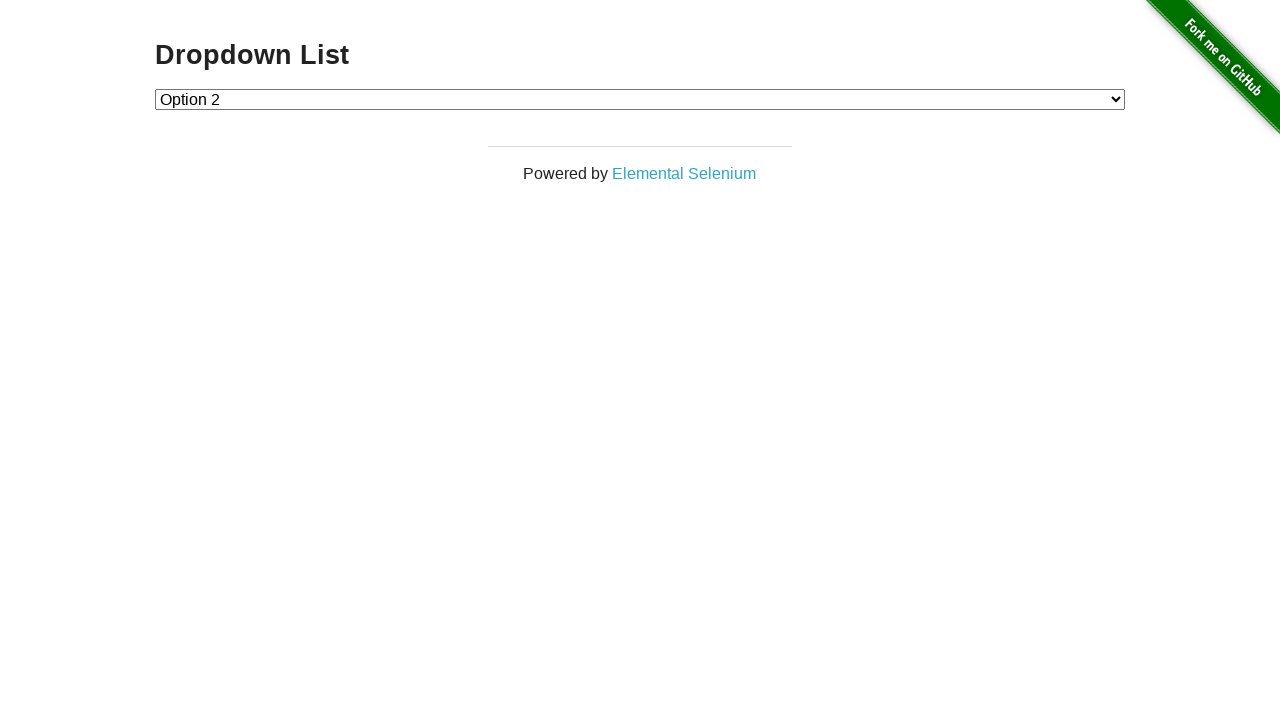

Selected Option 1 again by index (index 1) on select#dropdown
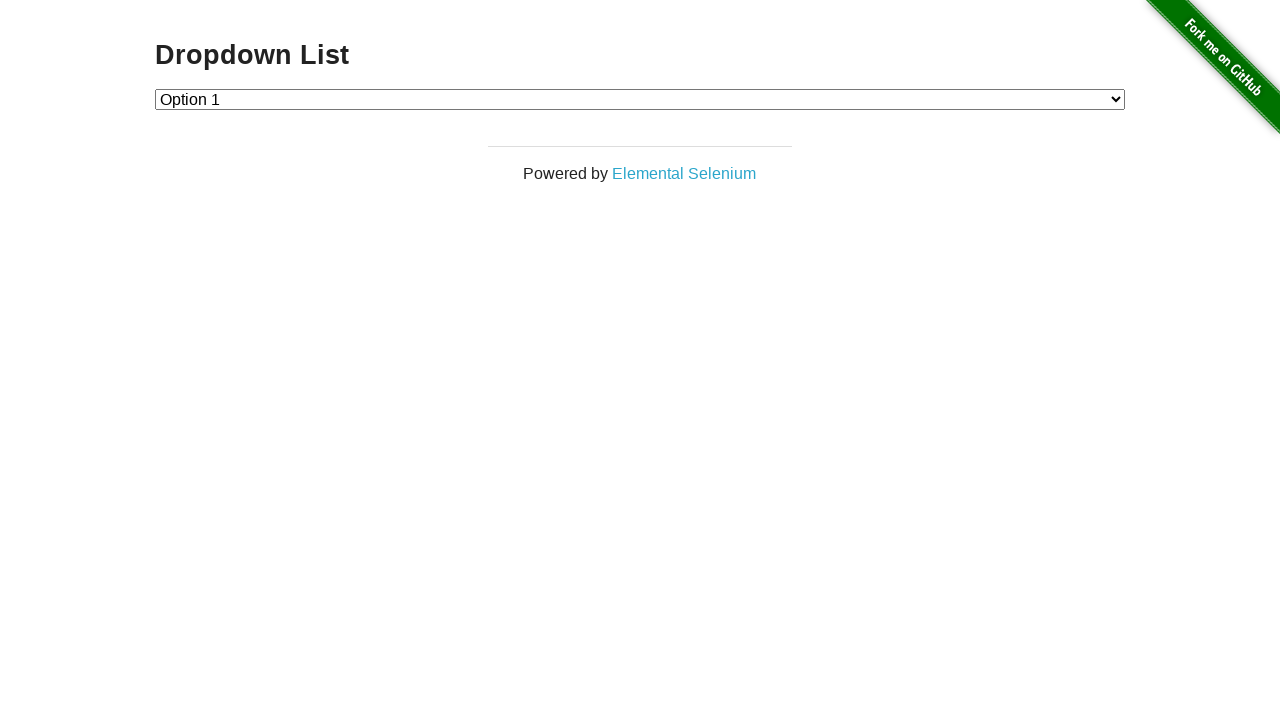

Selected Option 2 by value on select#dropdown
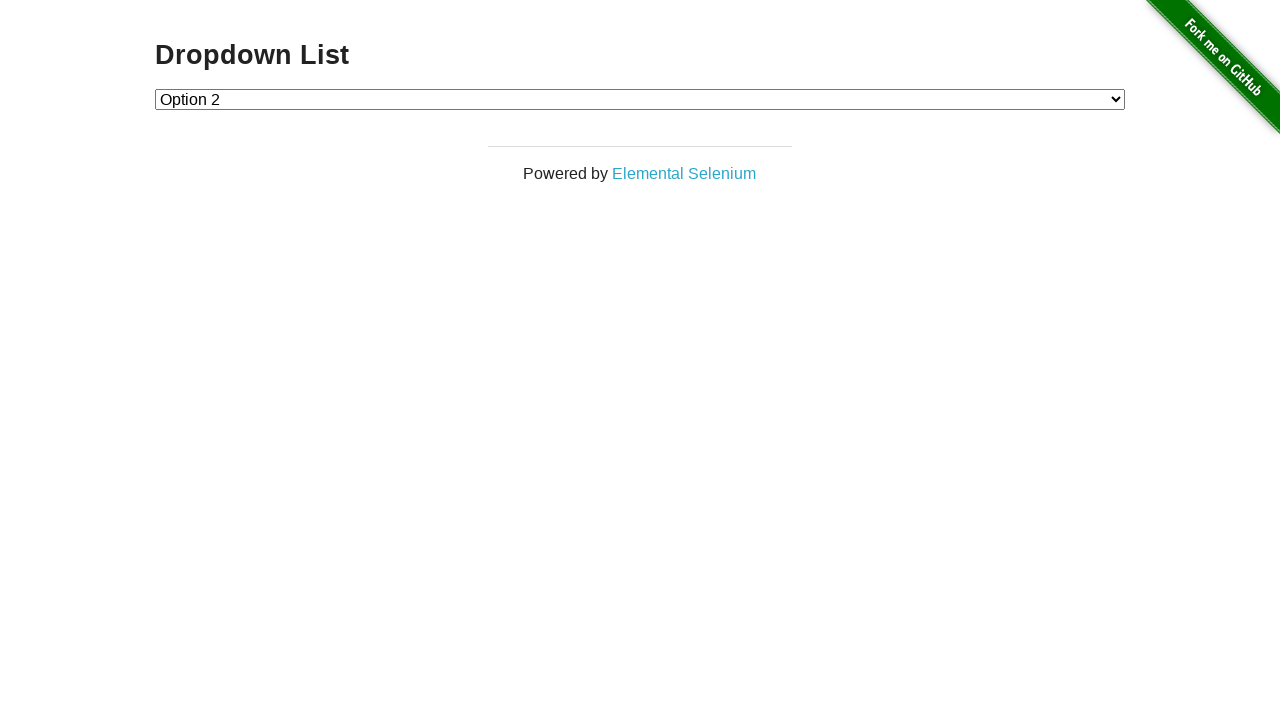

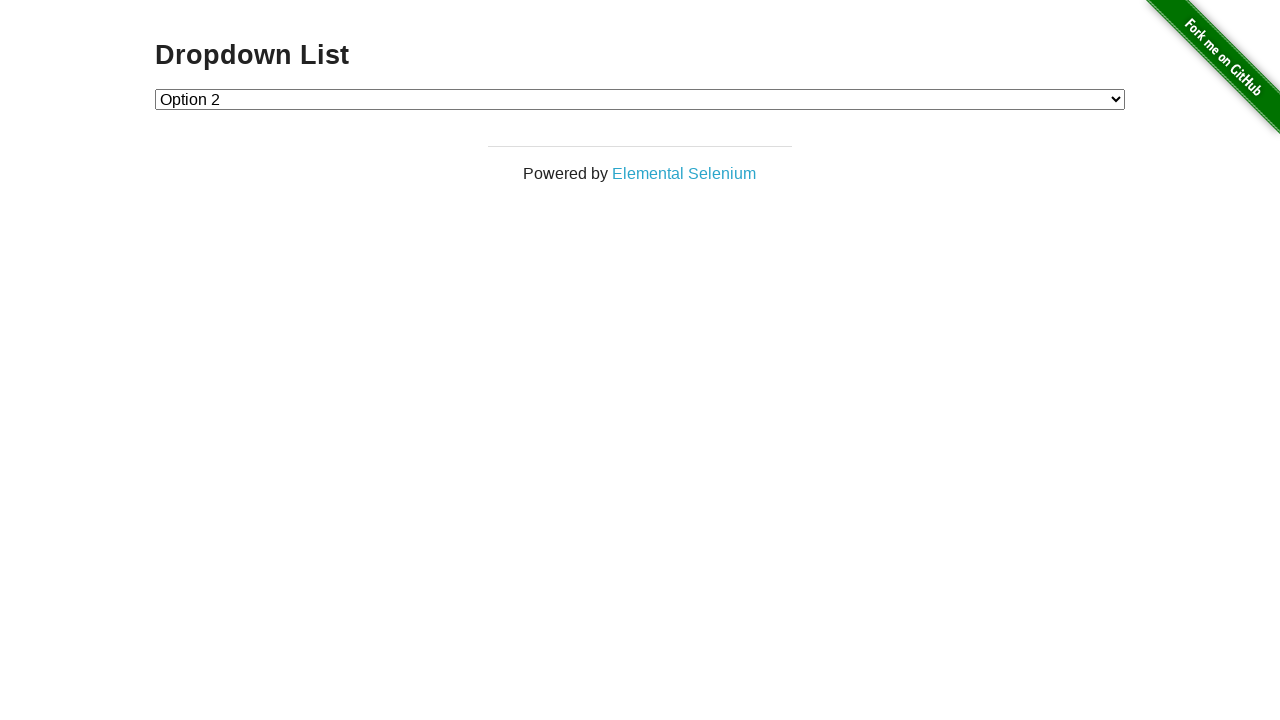